Navigates to the Broken Links - Images section and validates that images are loaded on the page

Starting URL: https://www.tutorialspoint.com/selenium/practice/slider.php

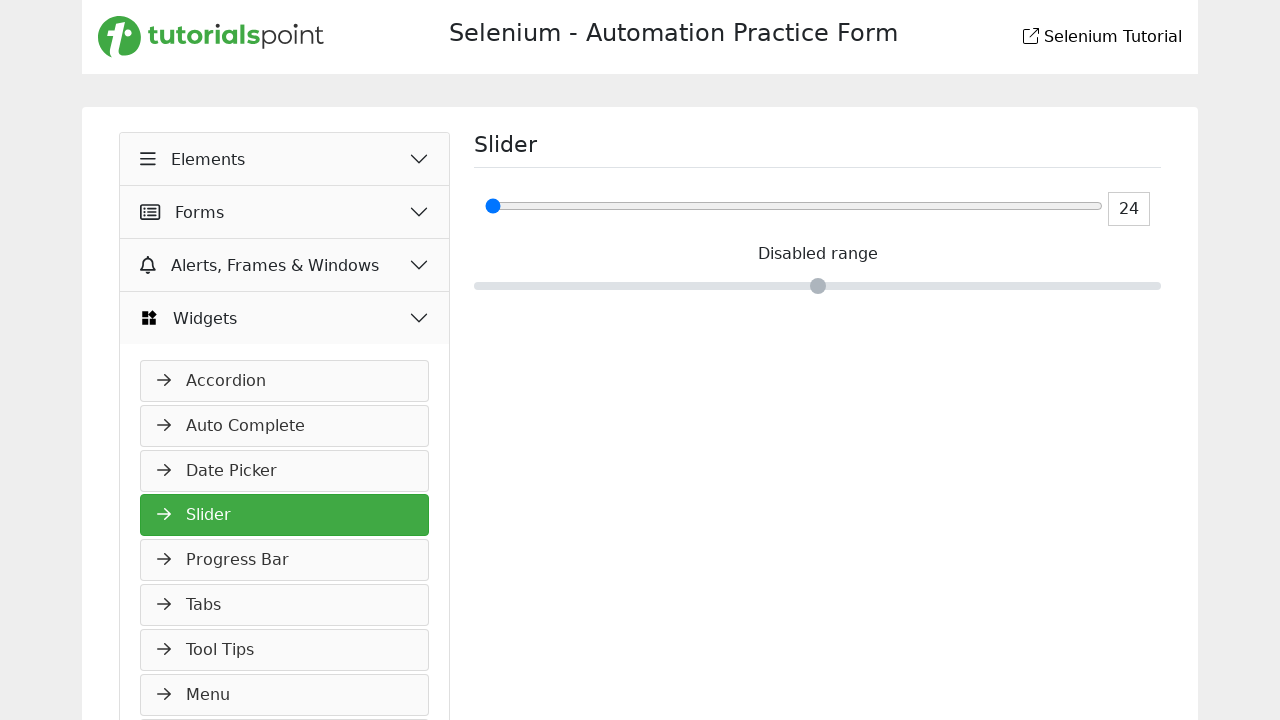

Clicked on Elements button at (285, 159) on xpath=//button[normalize-space()='Elements']
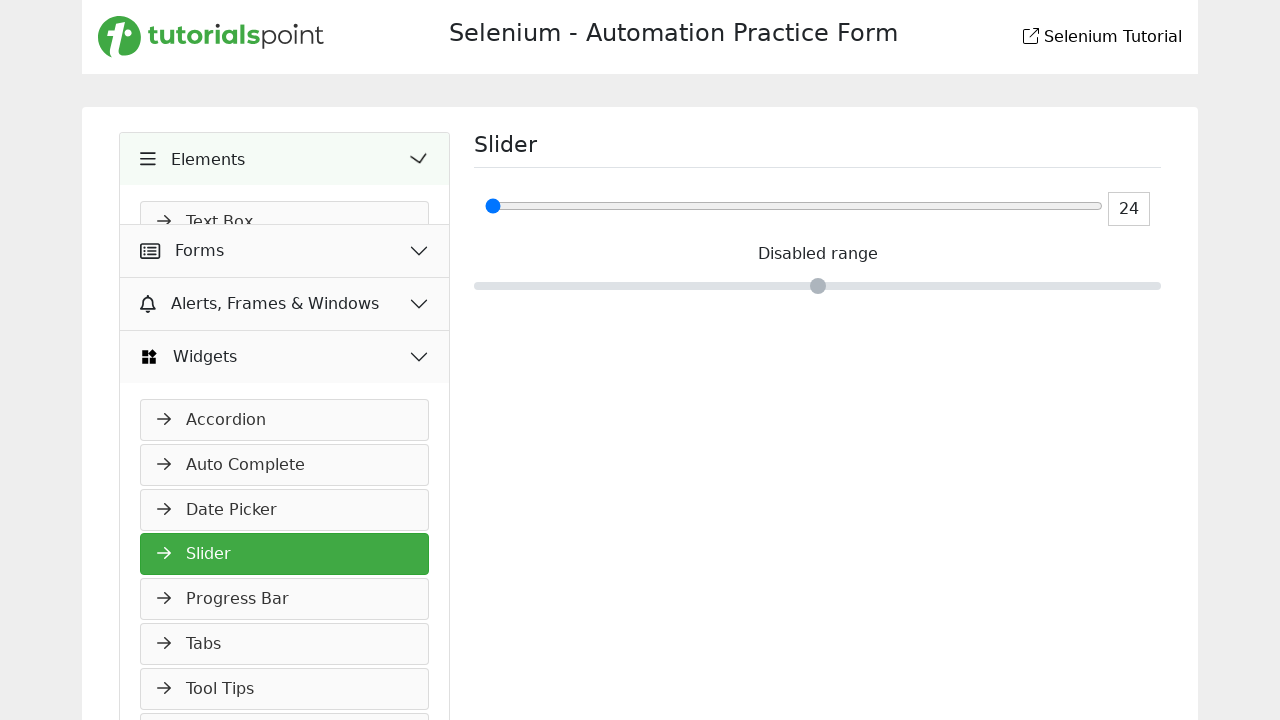

Clicked on Broken Links - Images link at (285, 492) on xpath=//a[normalize-space()='Broken Links - Images']
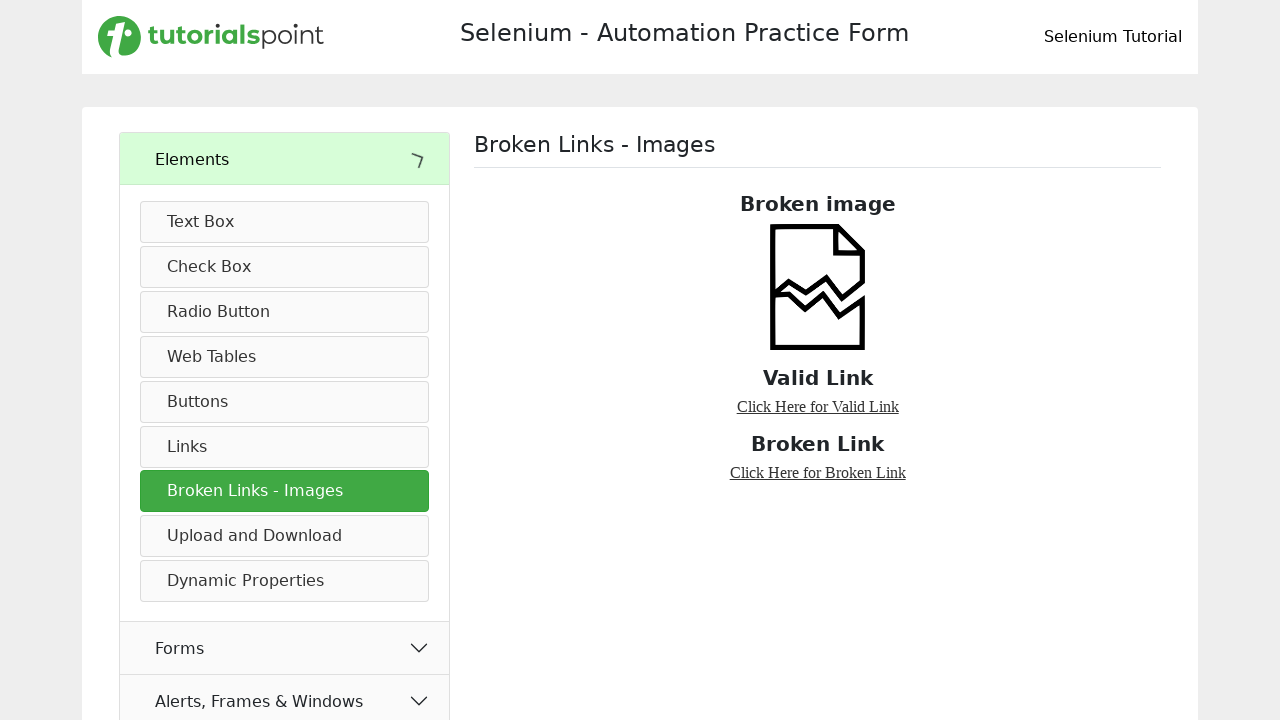

Images loaded on the Broken Links - Images page
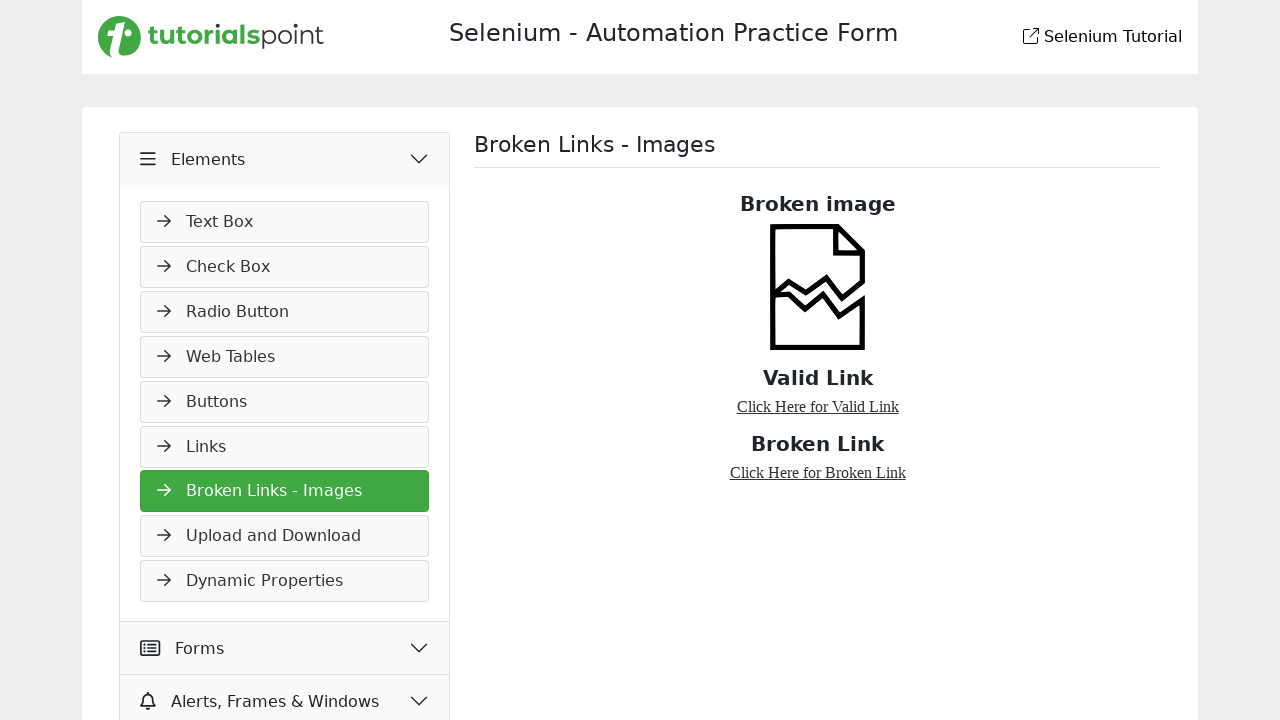

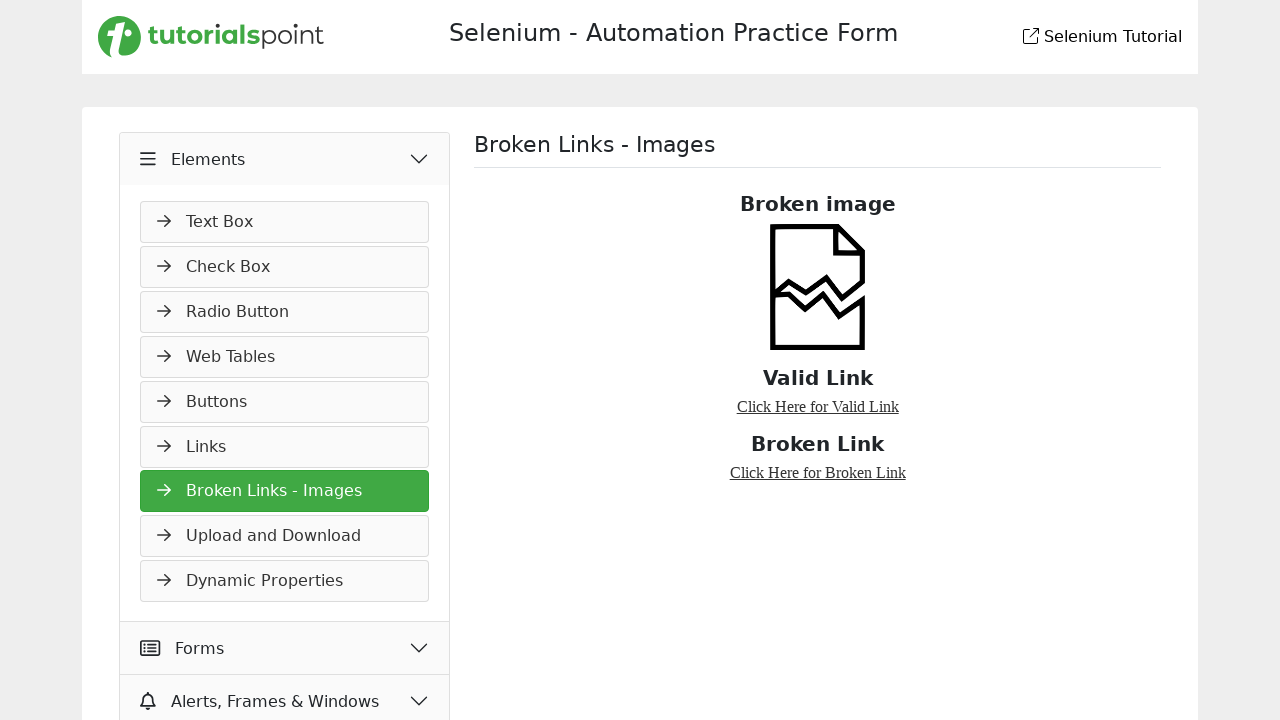